Tests that the Top Lists footer link redirects to a page displaying top rated programming languages.

Starting URL: https://www.99-bottles-of-beer.net/

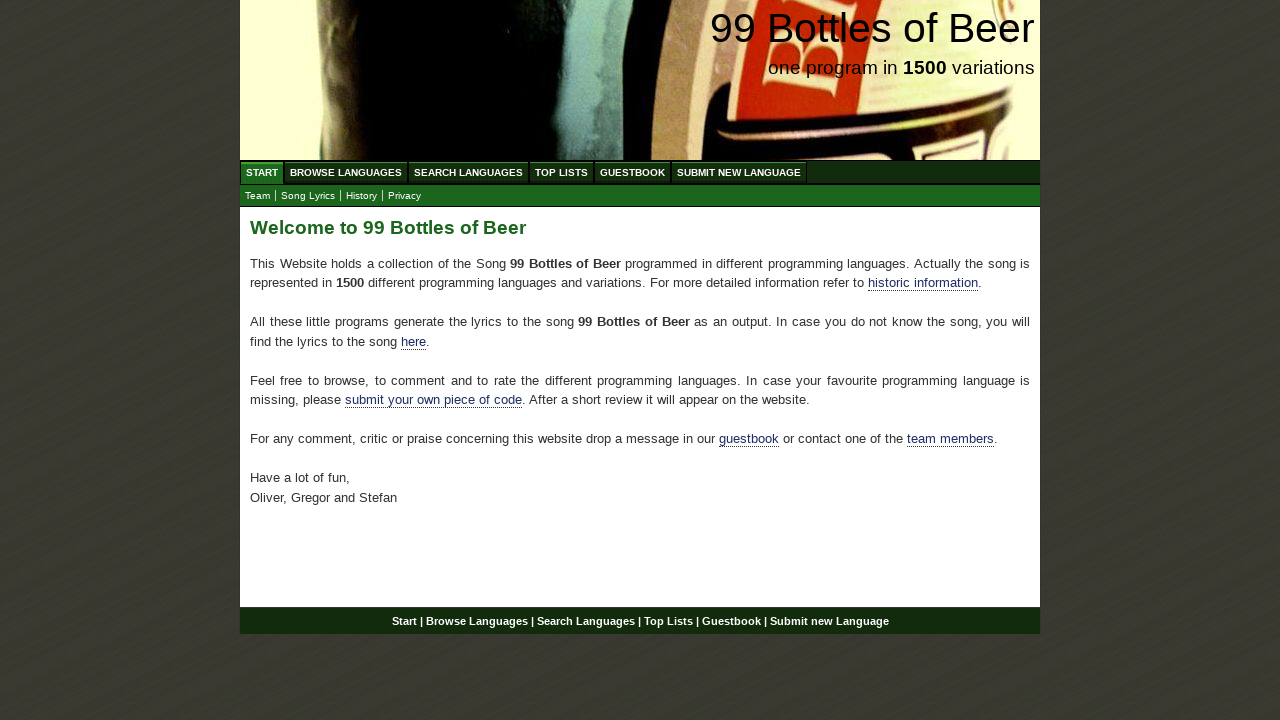

Clicked Top Lists link in footer at (668, 621) on xpath=//div[@id='footer']/p/a[@href='/toplist.html']
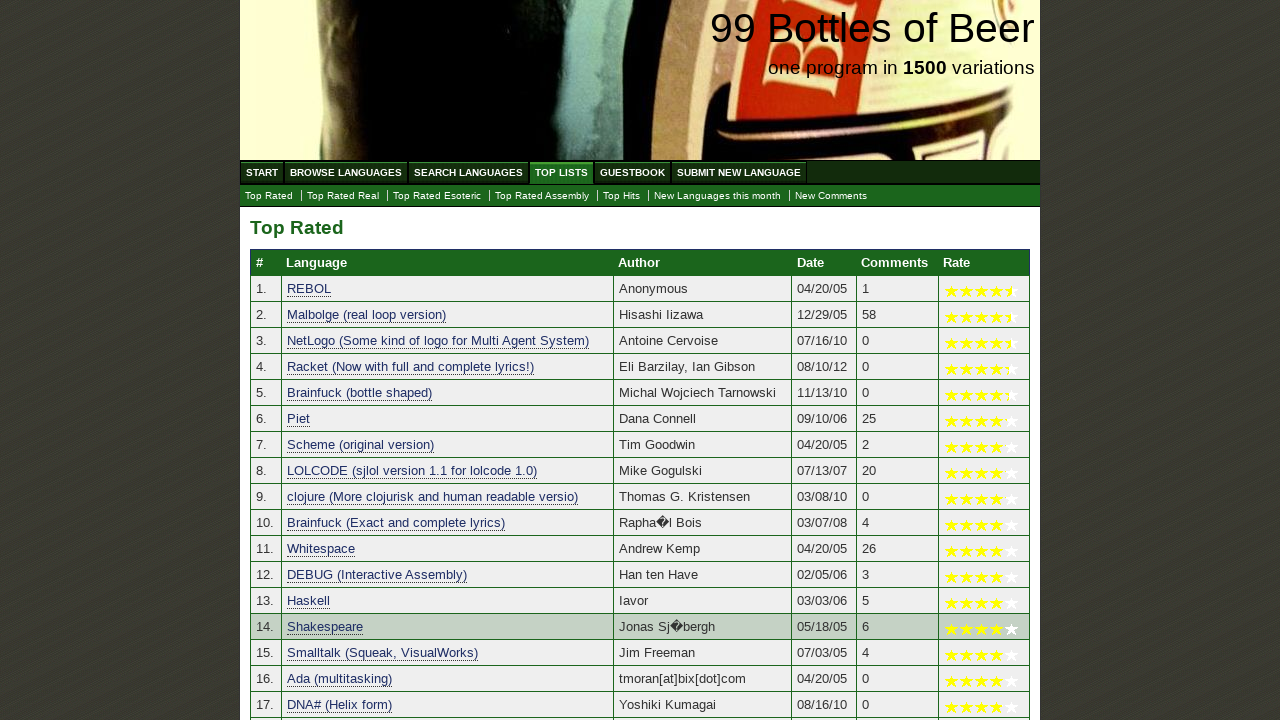

Top rated languages table loaded successfully
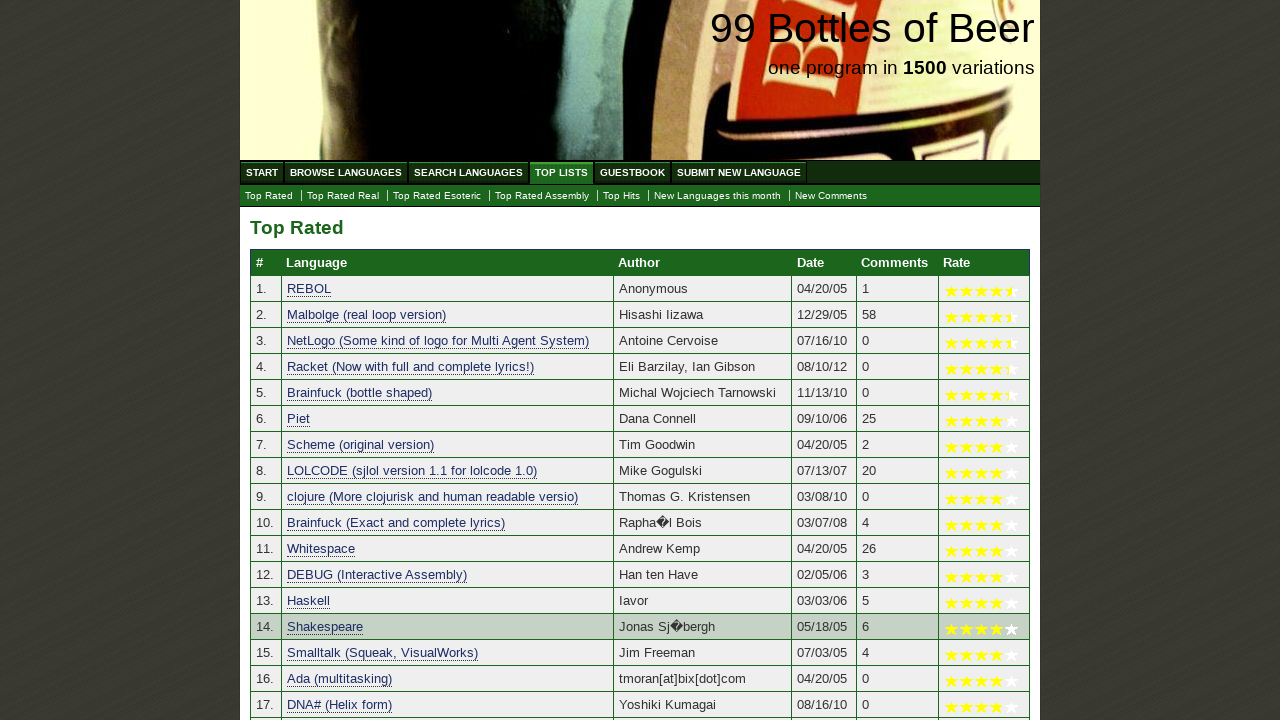

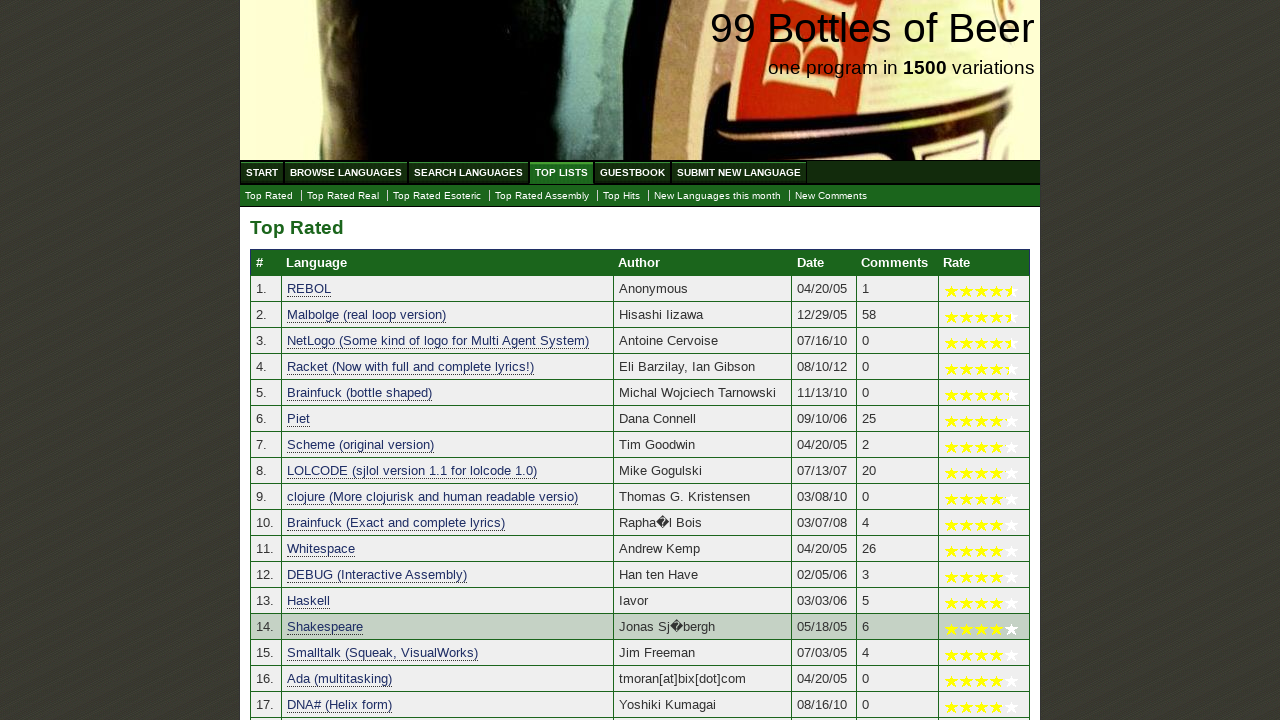